Verifies that the NFL website title is displayed correctly after page load

Starting URL: https://www.nfl.com/

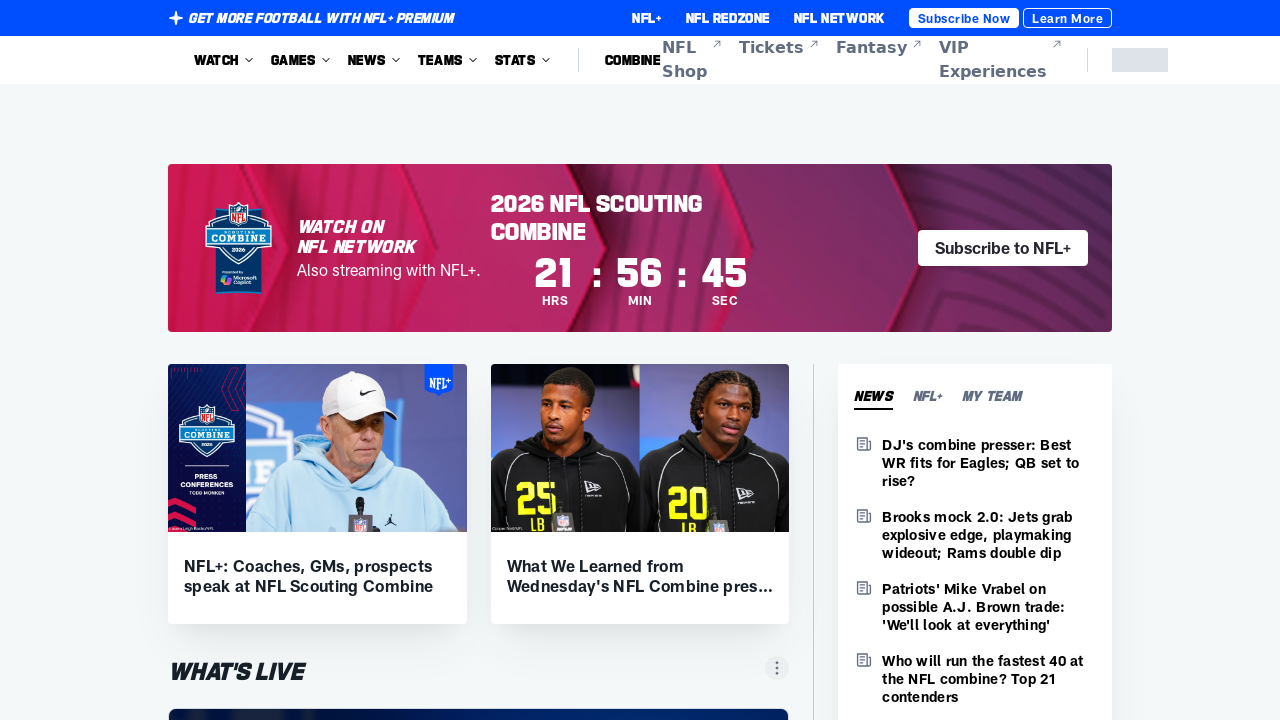

Retrieved page title from NFL website
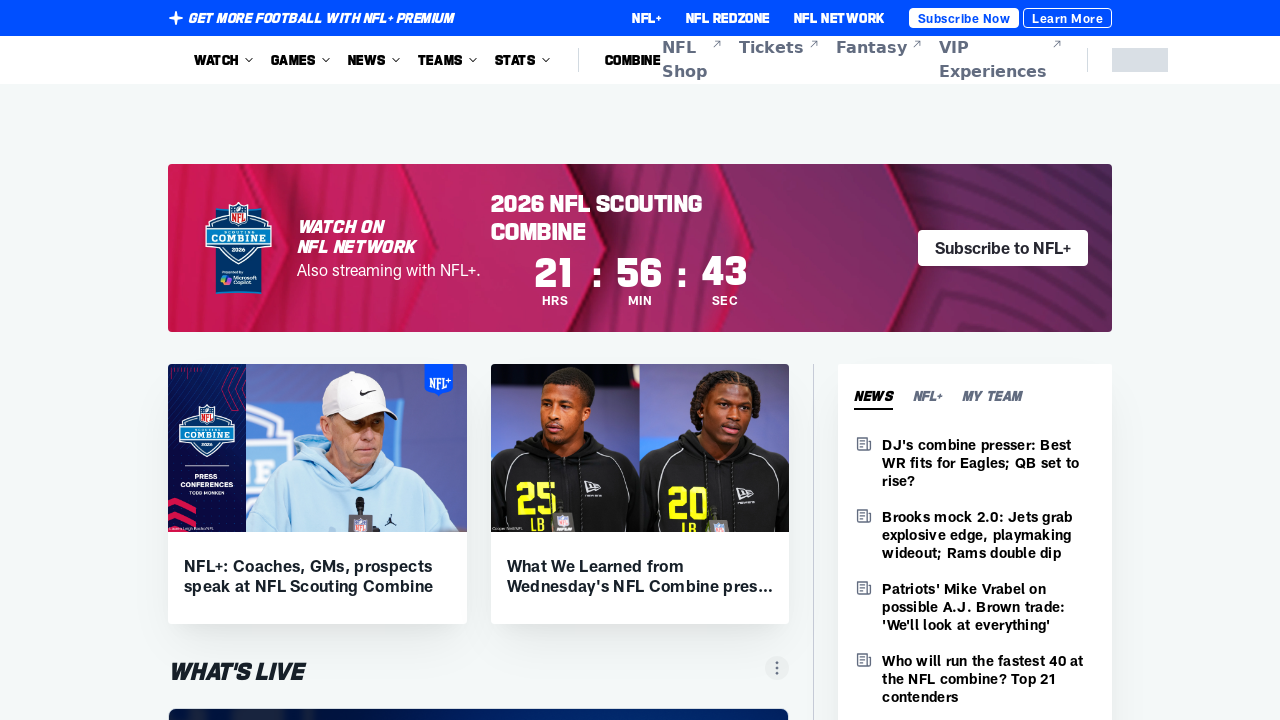

Verified that NFL website title is not empty
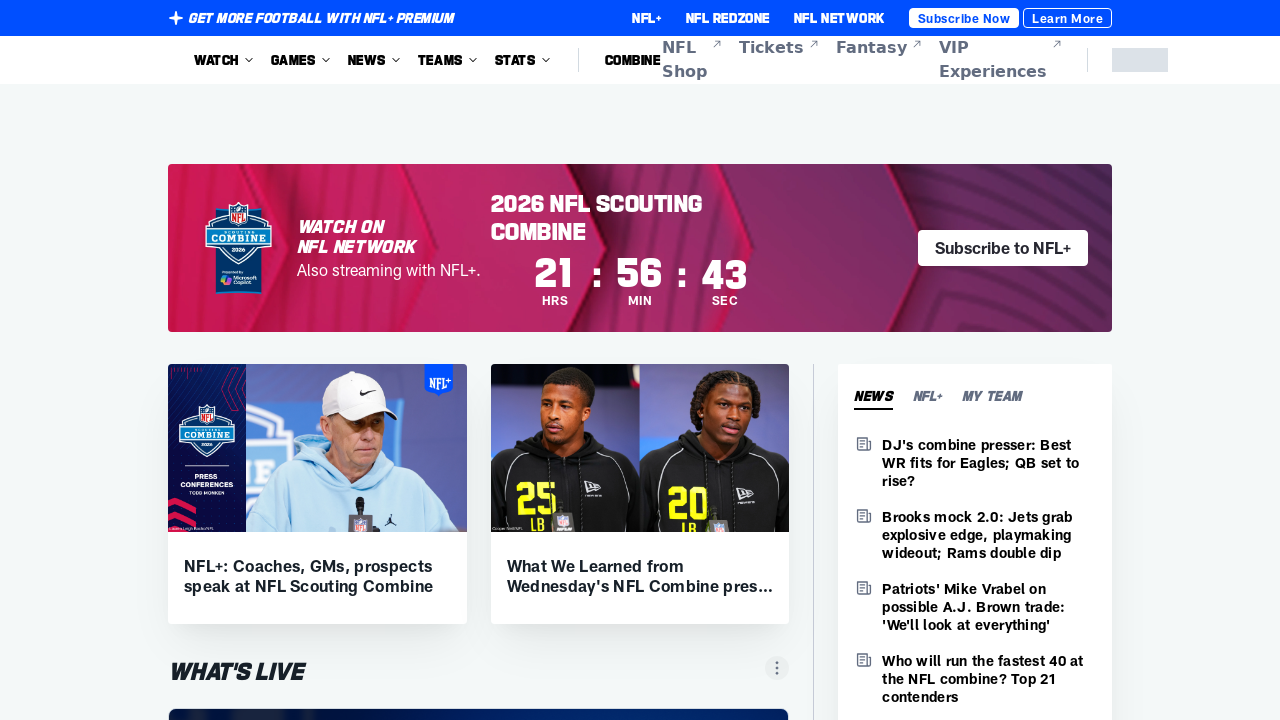

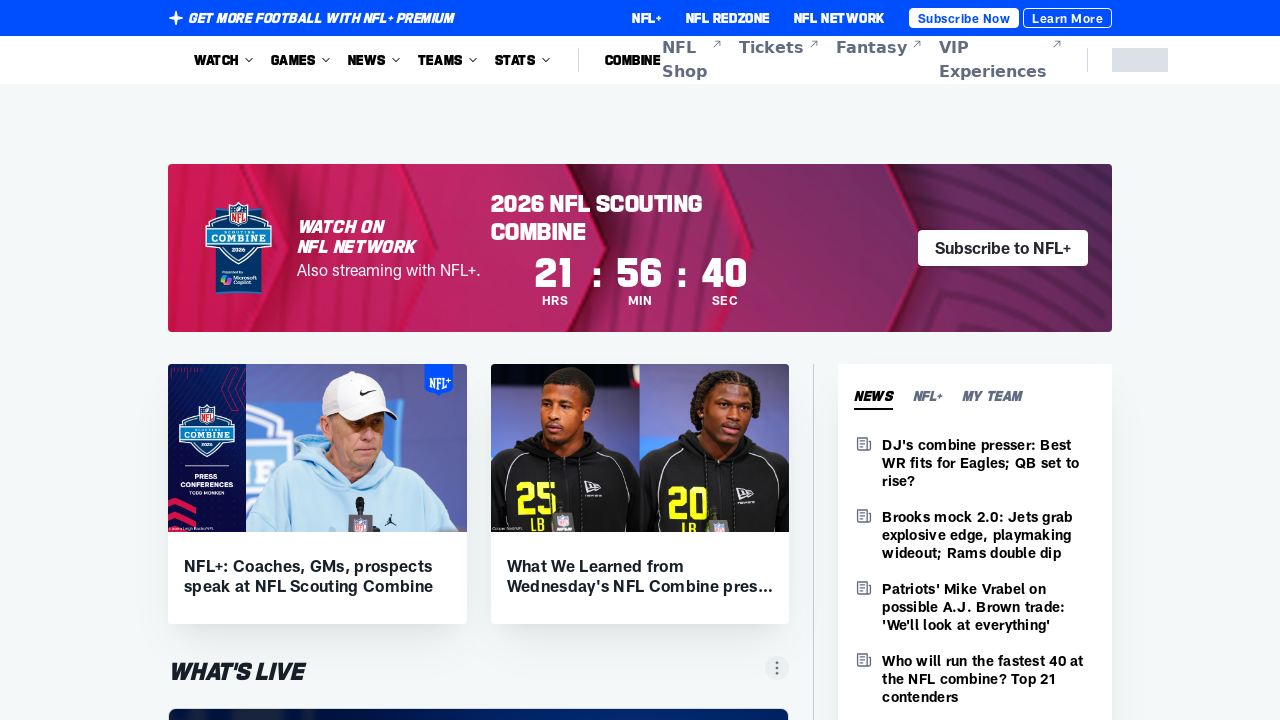